Tests the search functionality on python.org by entering "pycon" in the search box and submitting the search form

Starting URL: http://www.python.org

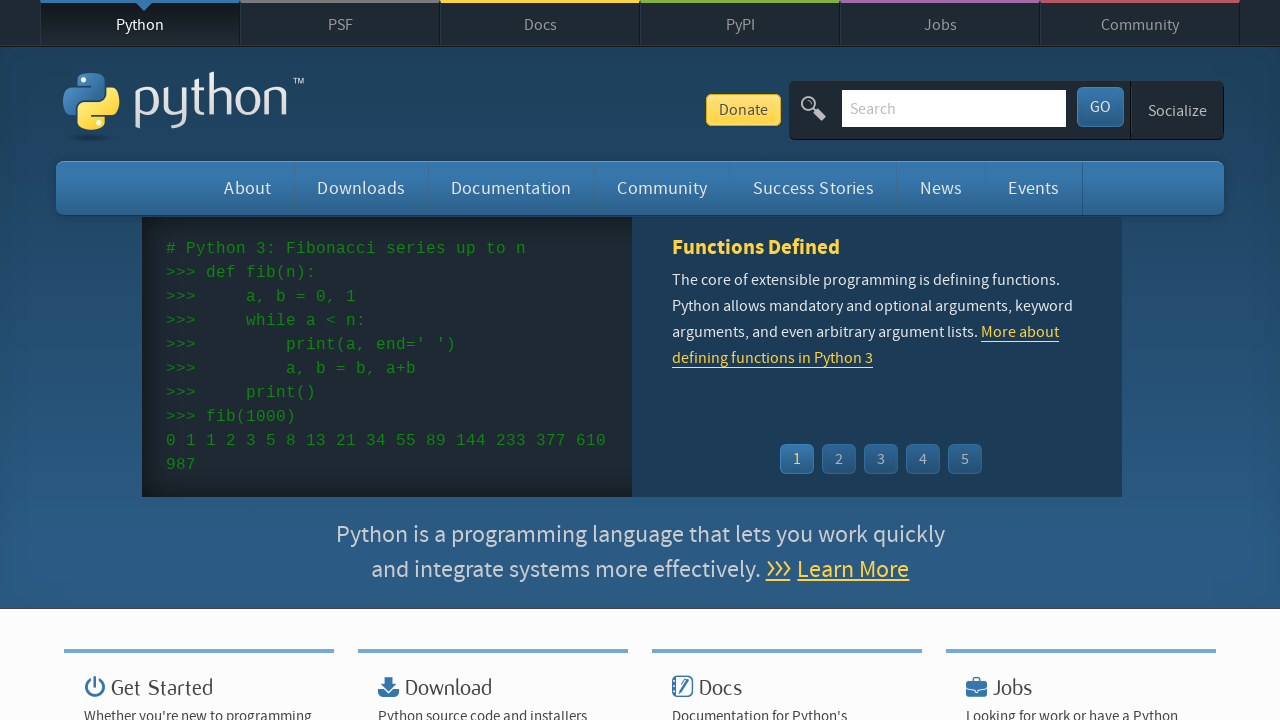

Filled search box with 'pycon' on input[name='q']
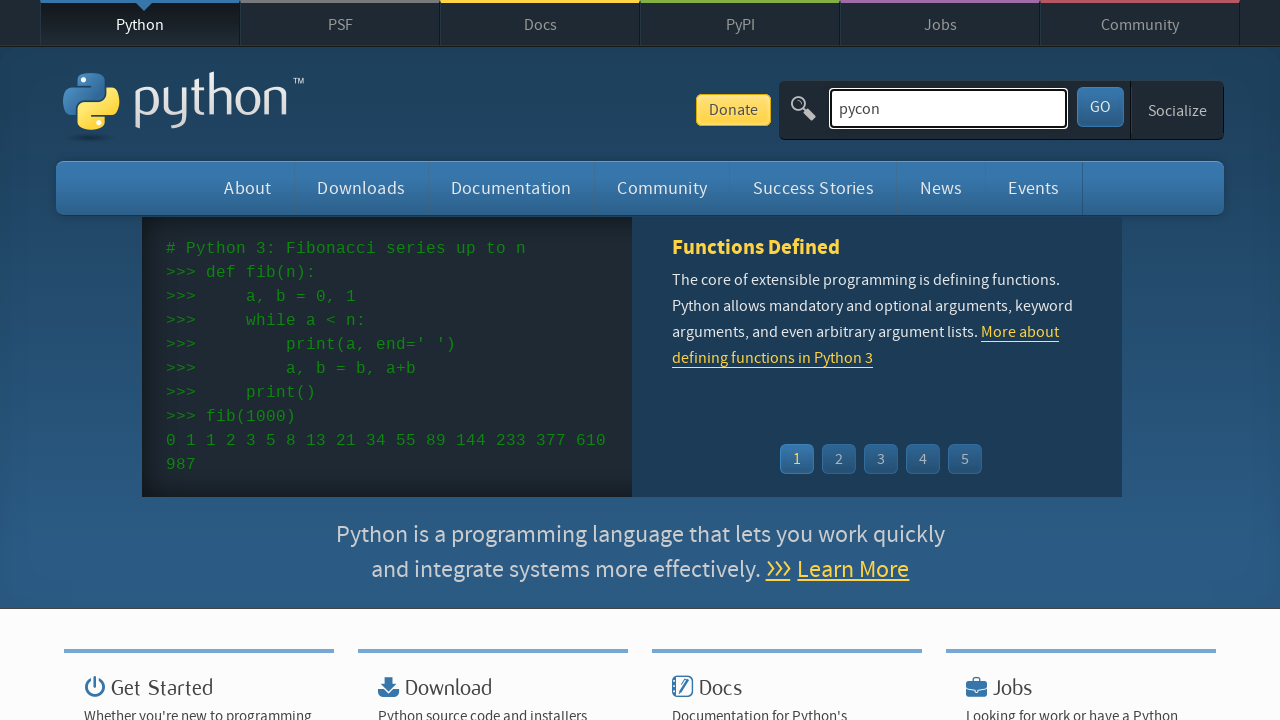

Pressed Enter to submit search form on input[name='q']
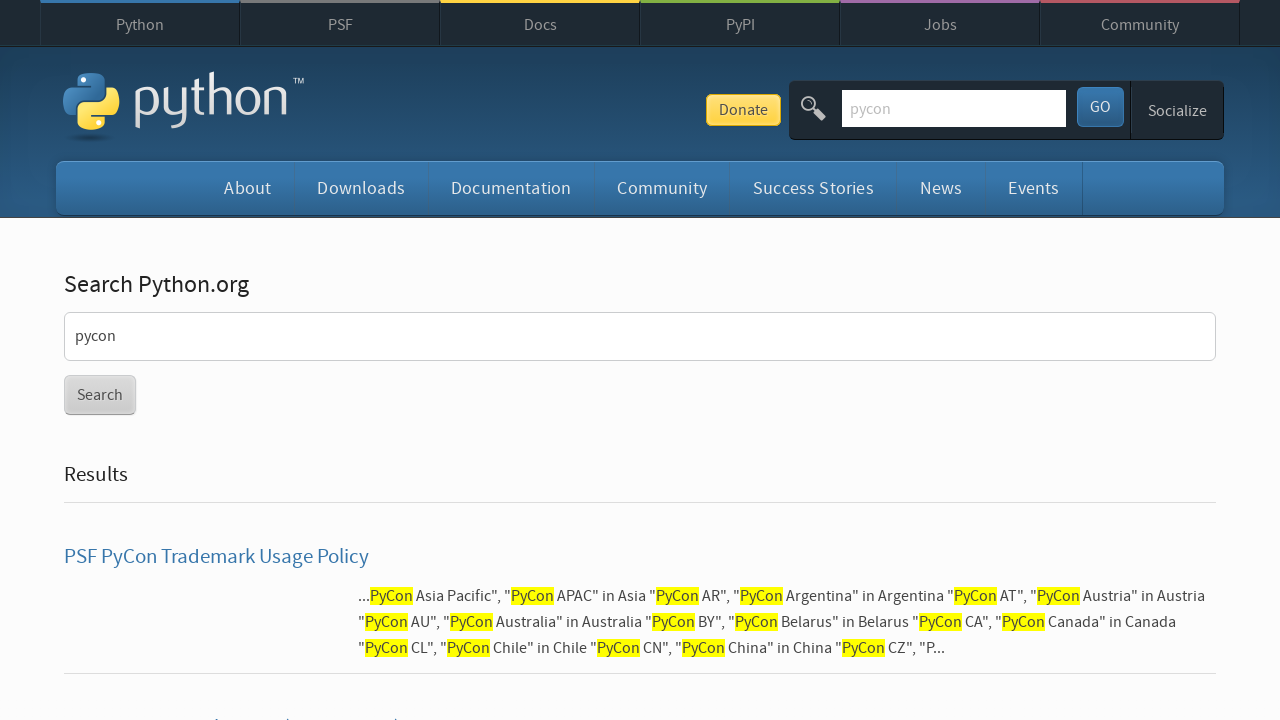

Search results loaded (networkidle)
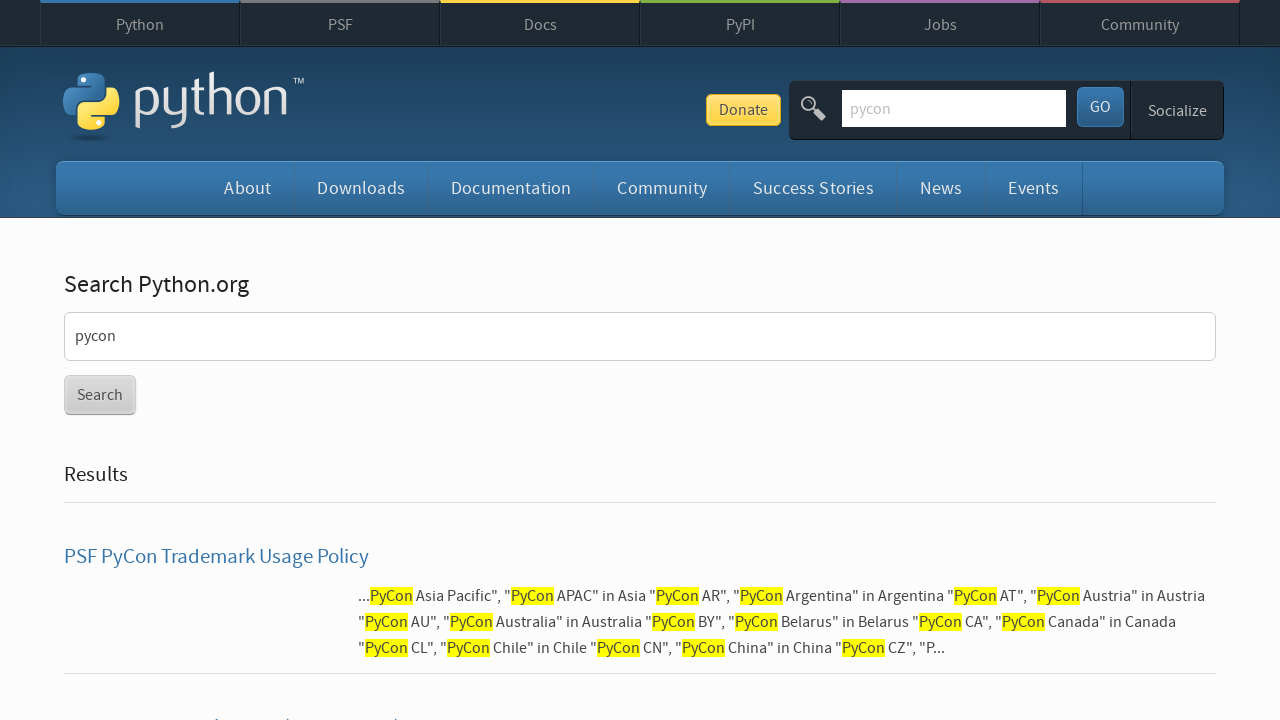

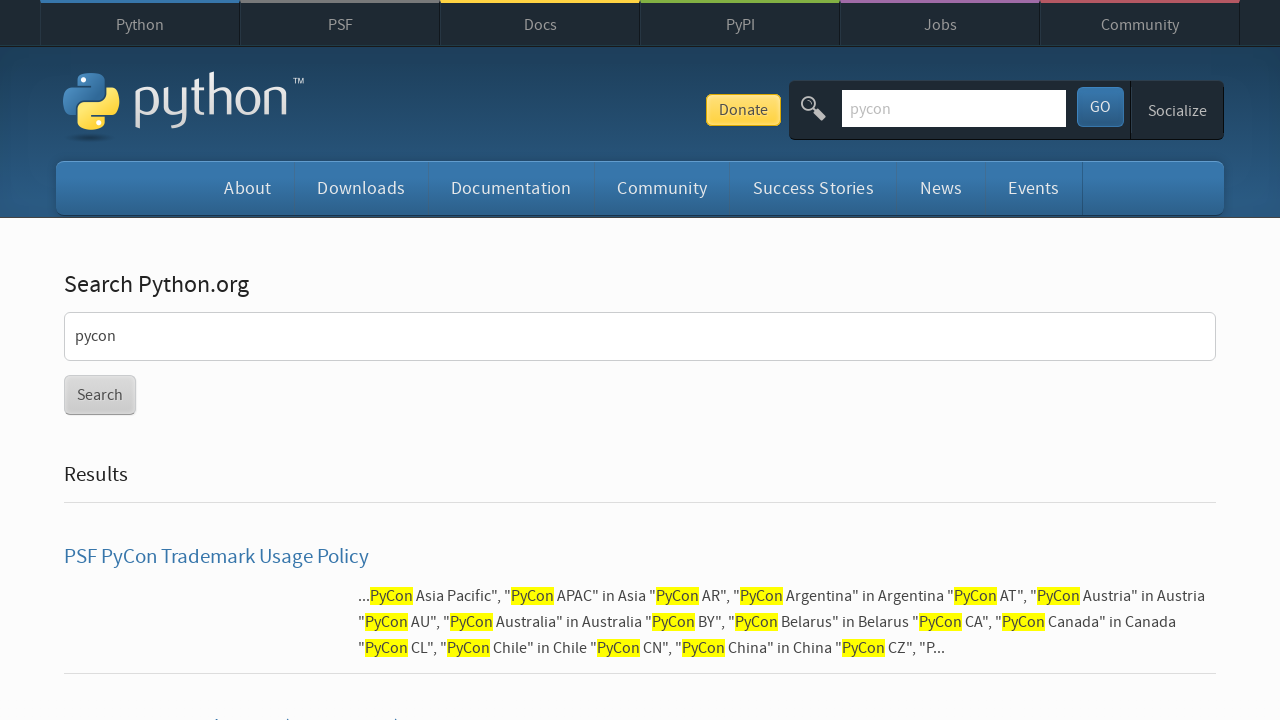